Opens GitHub homepage and clicks on the Sign up button to verify registration button functionality

Starting URL: https://github.com

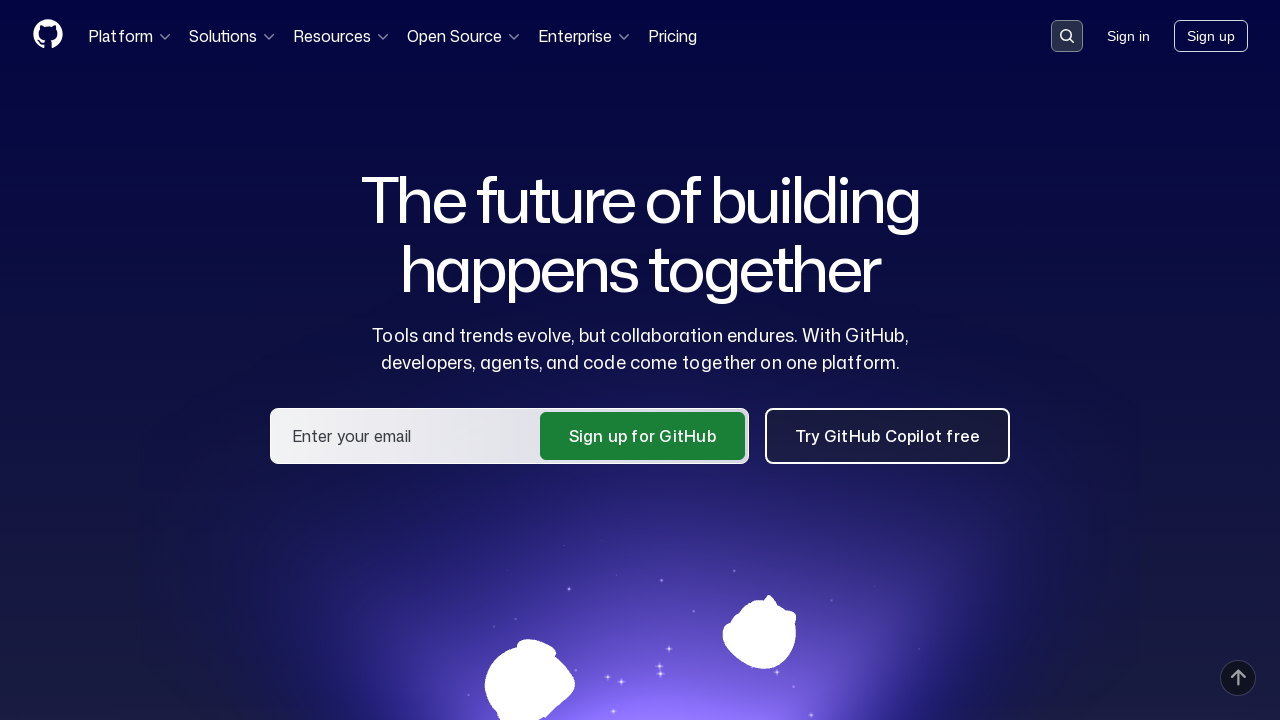

Navigated to GitHub homepage
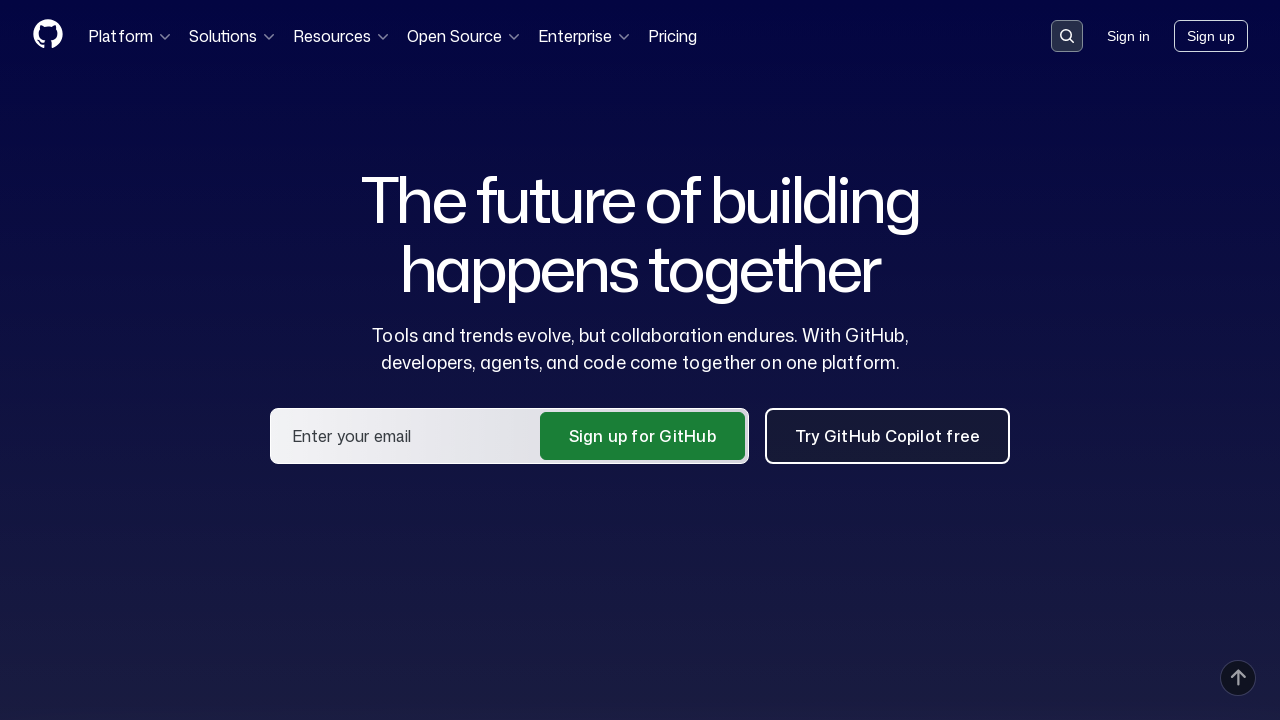

Clicked Sign up button to verify registration button functionality at (1211, 36) on text=Sign up
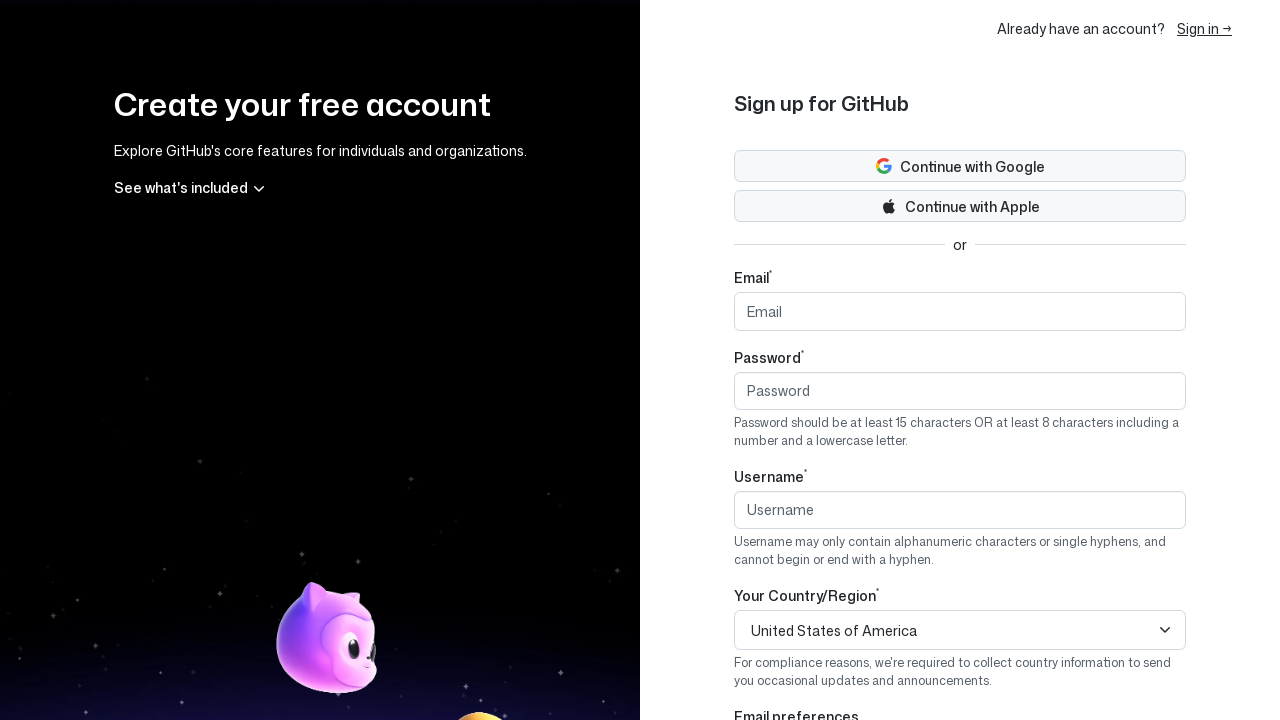

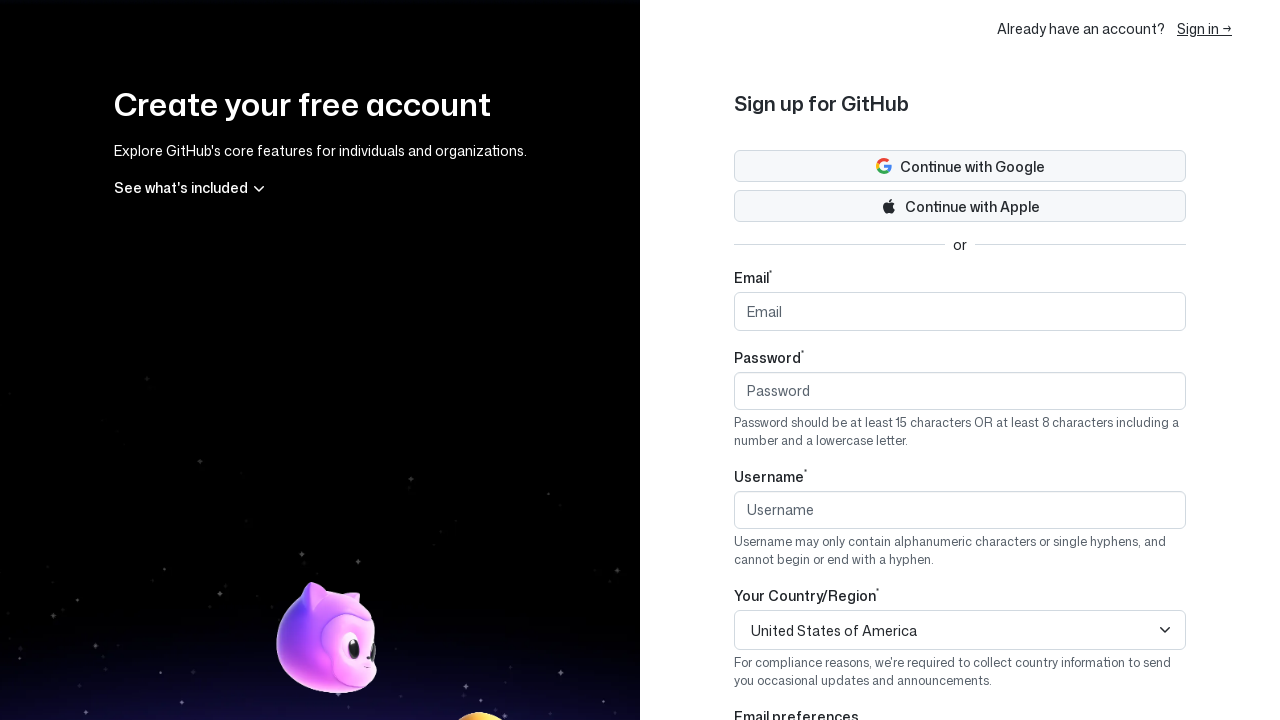